Tests category navigation on the Demoblaze demo e-commerce site by clicking on a category and then selecting a product from the listing.

Starting URL: https://www.demoblaze.com/

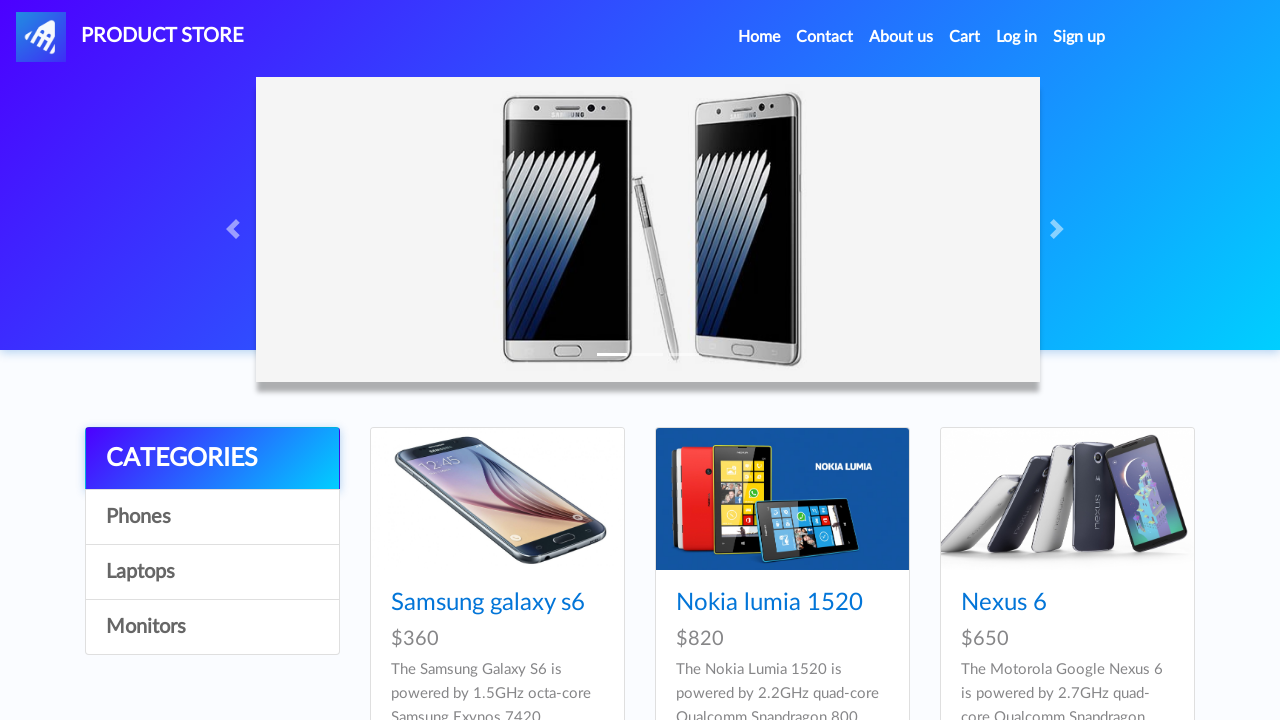

Clicked on Laptops category (third category link) at (212, 627) on xpath=//*[@id="itemc"][3]
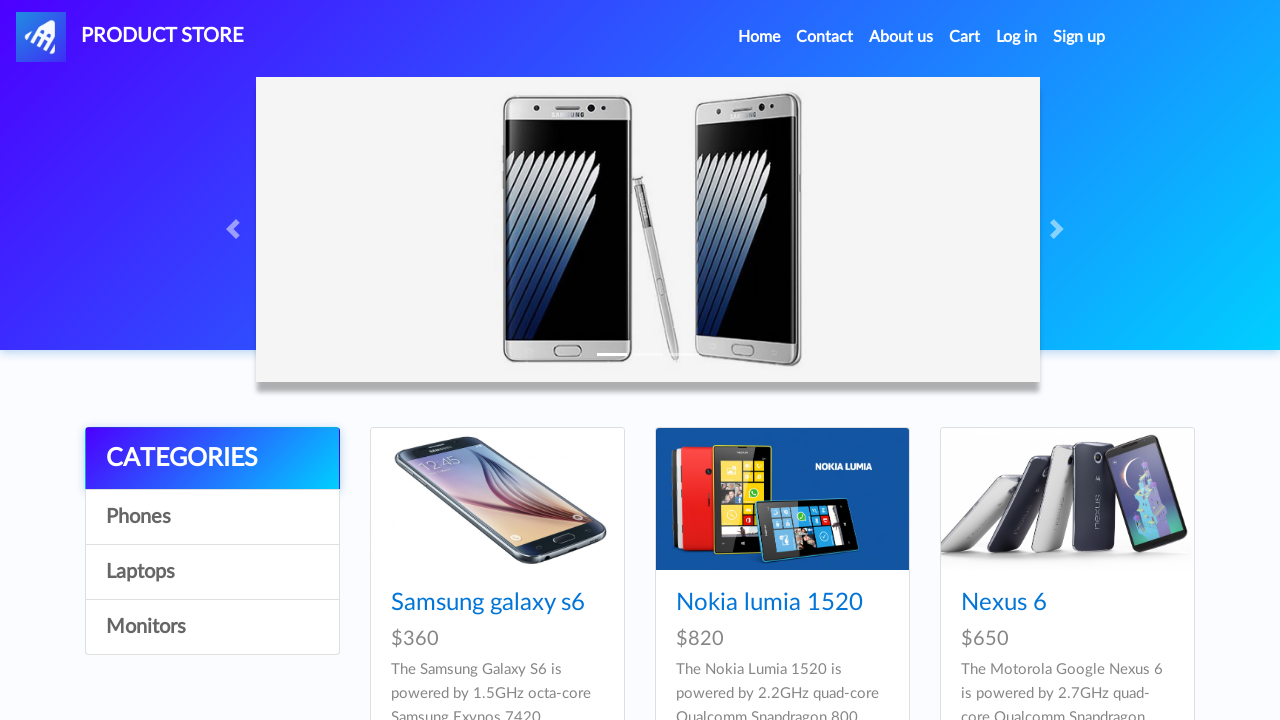

Waited for category products to load
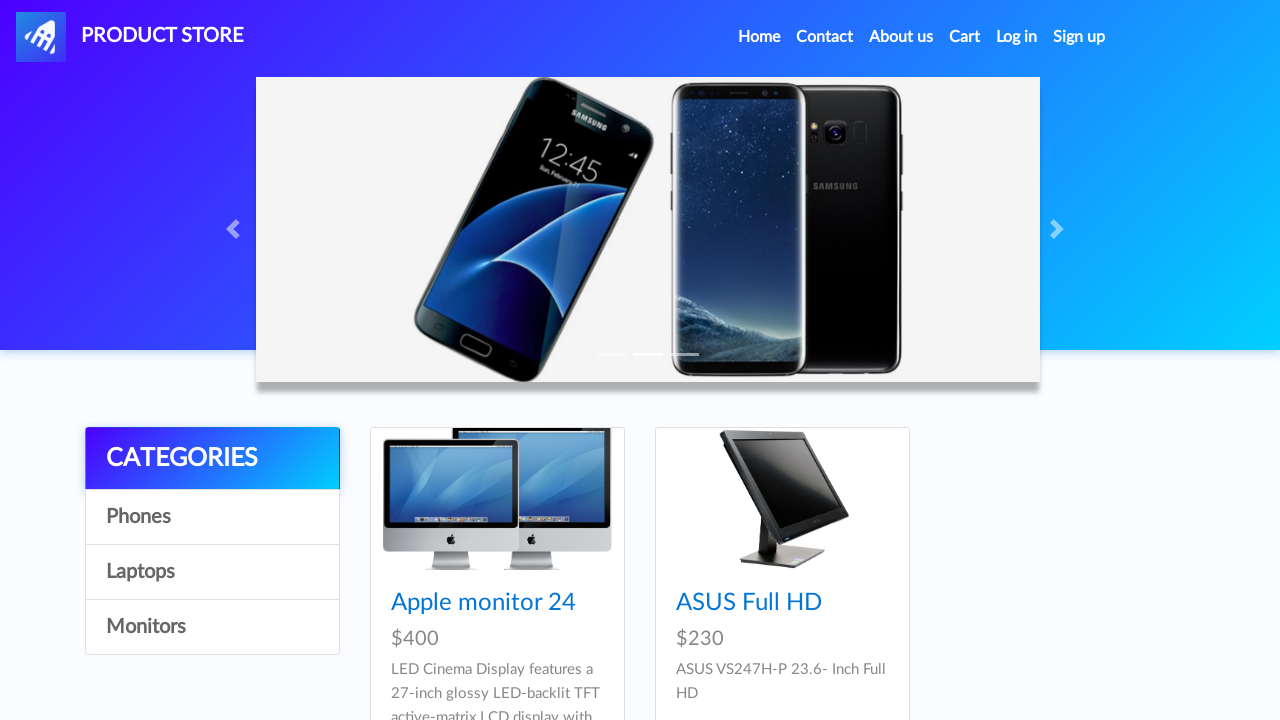

Clicked on second product from category listing at (782, 556) on xpath=//*[@class="col-lg-4 col-md-6 mb-4"][2]
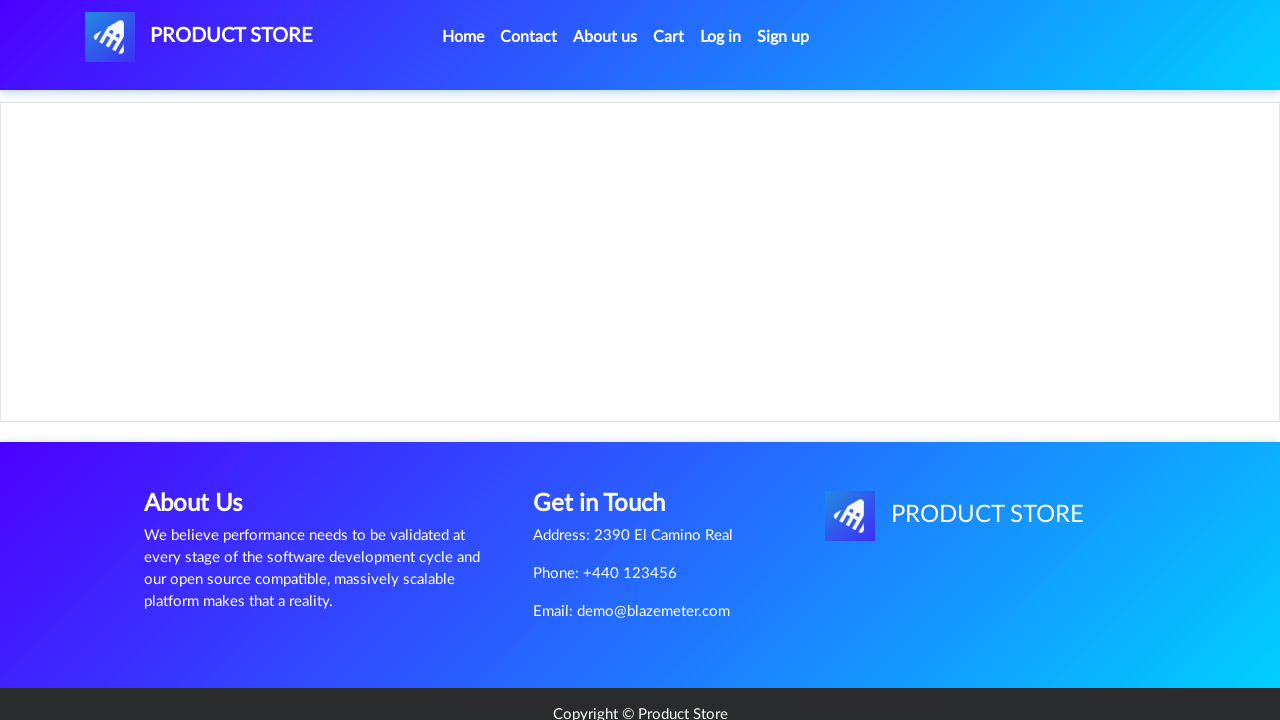

Product page loaded with product content visible
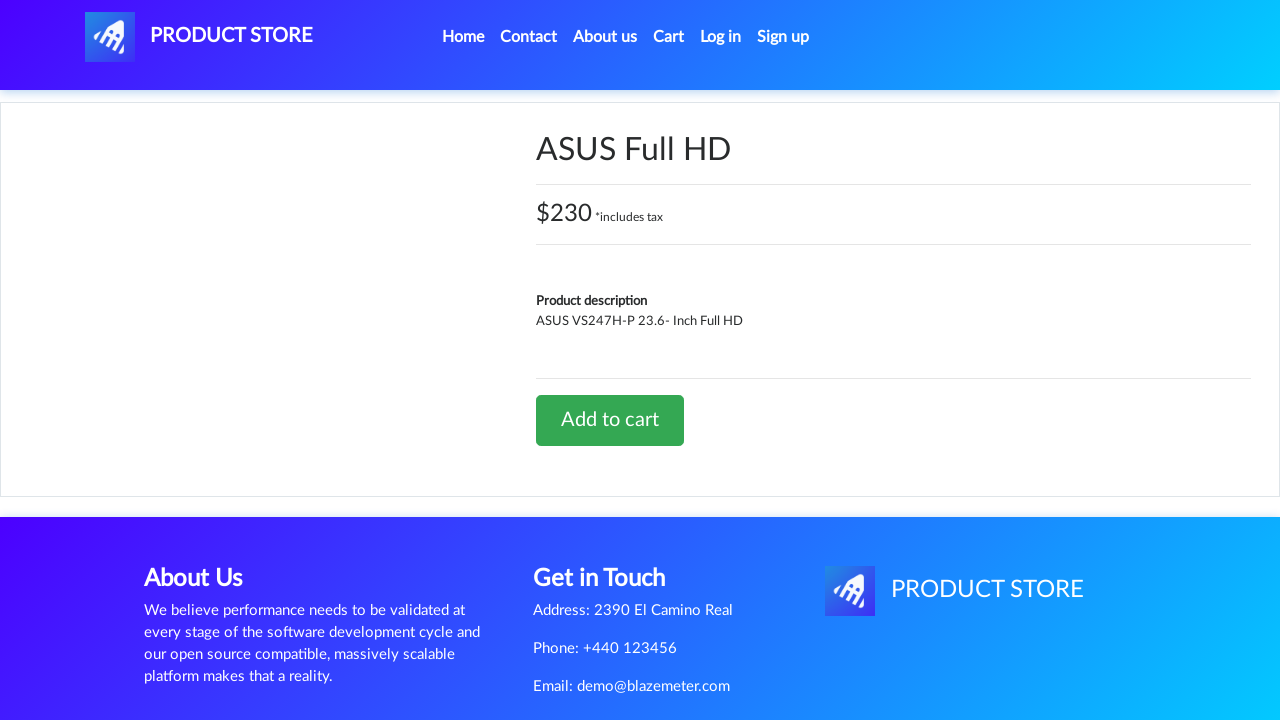

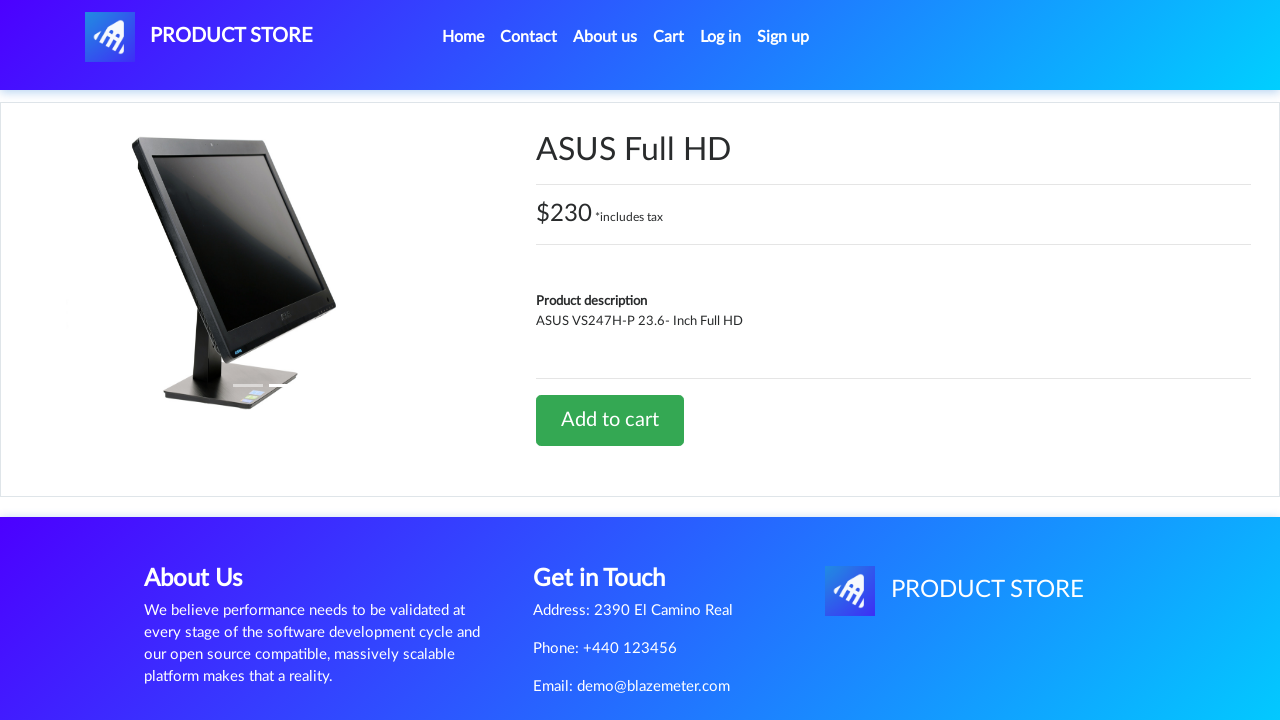